Tests a web form by filling in a text field and submitting the form, then verifying the success message

Starting URL: https://www.selenium.dev/selenium/web/web-form.html

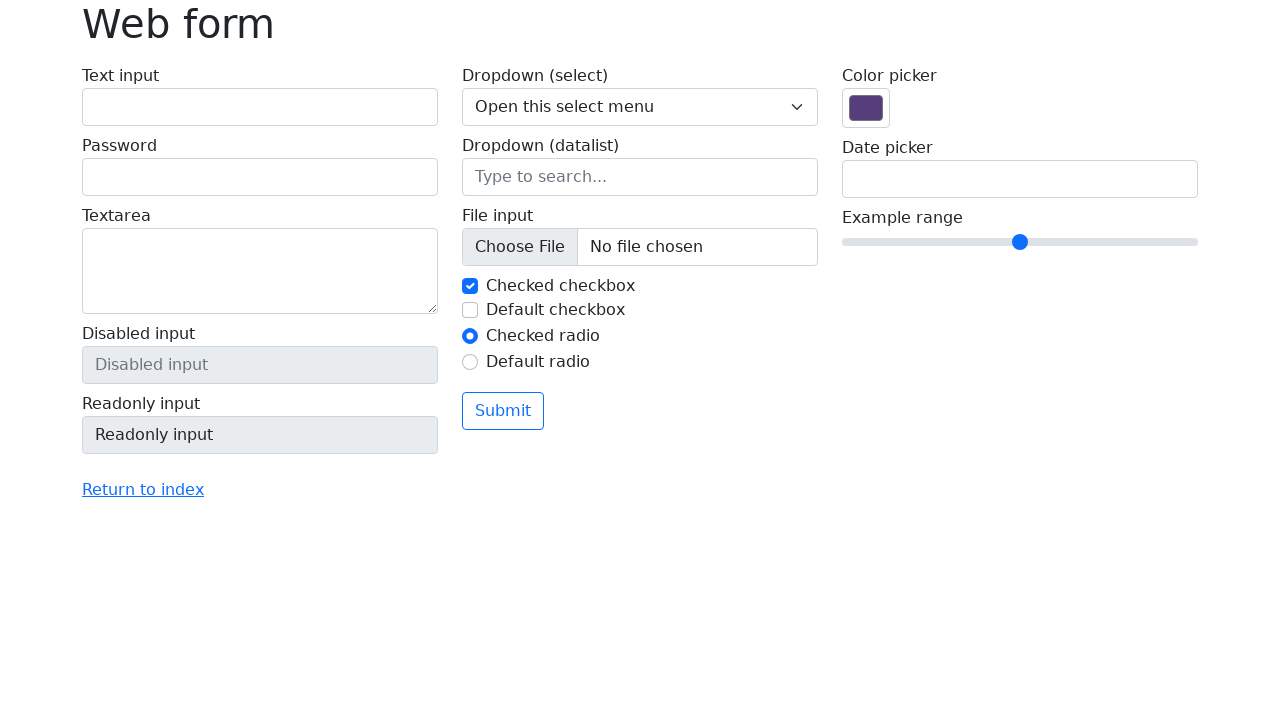

Filled text field with 'Selenium' on input[name='my-text']
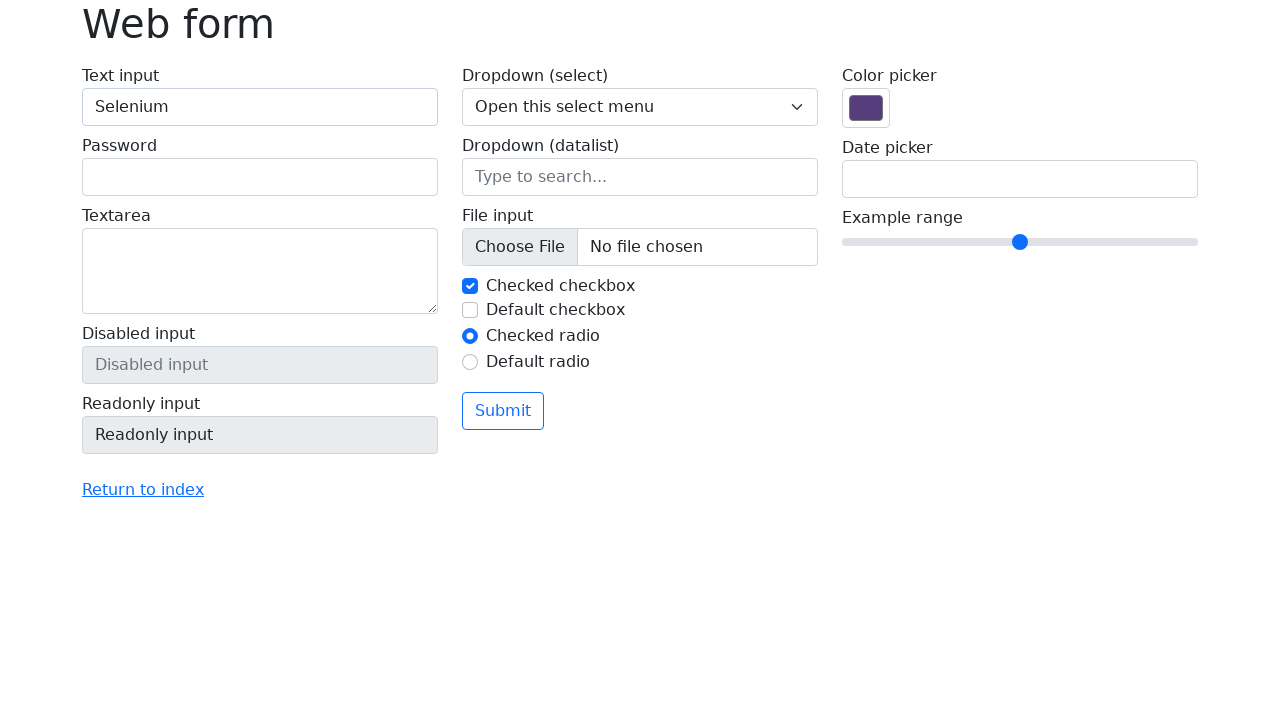

Clicked submit button at (503, 411) on button
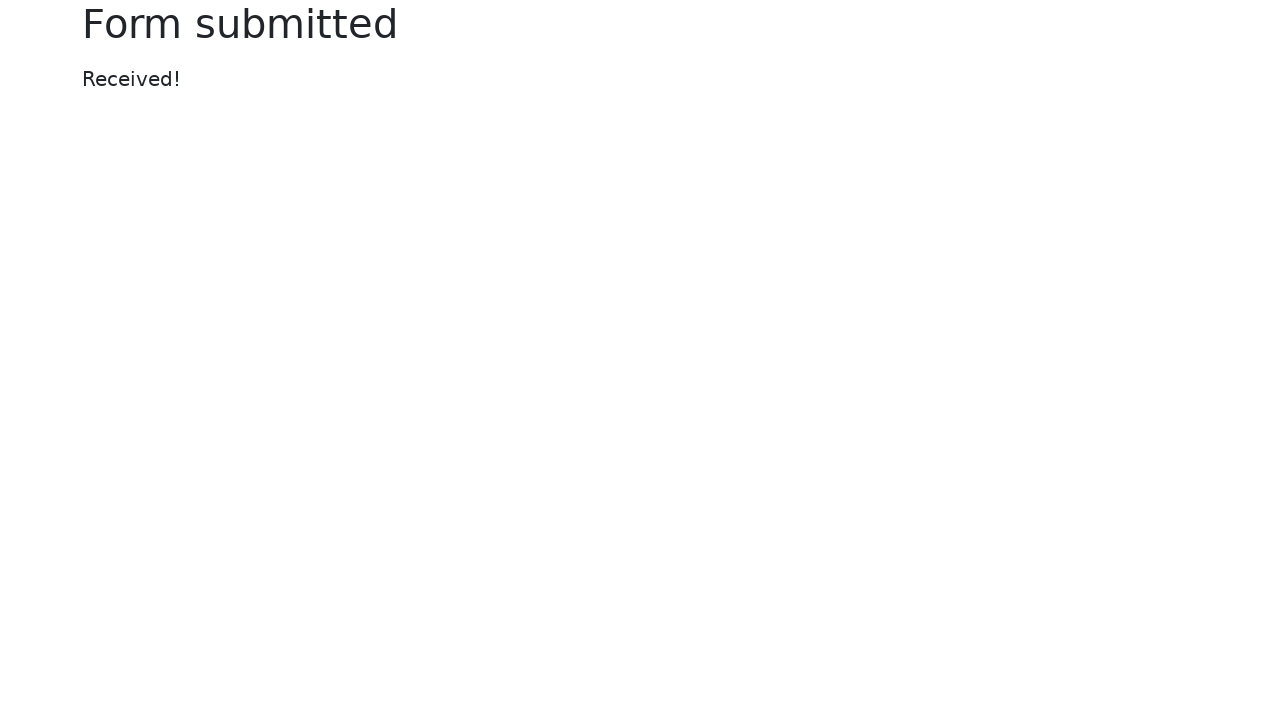

Success message element appeared
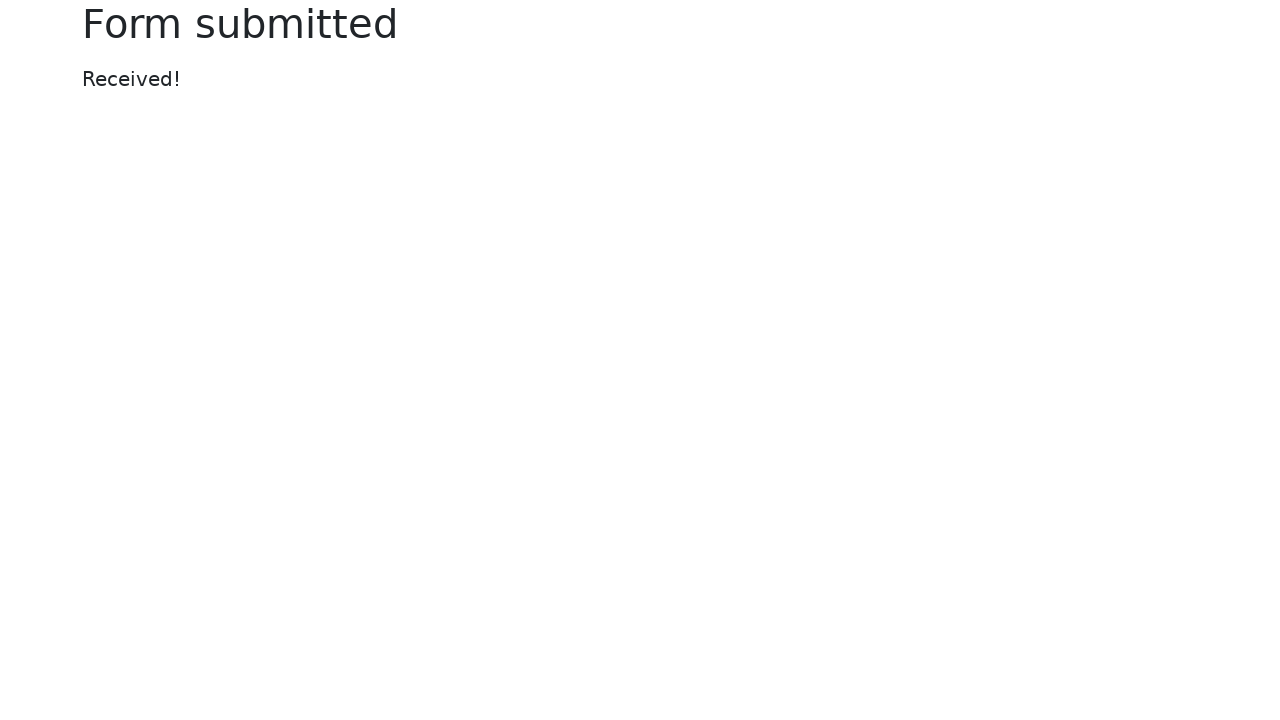

Retrieved success message text content
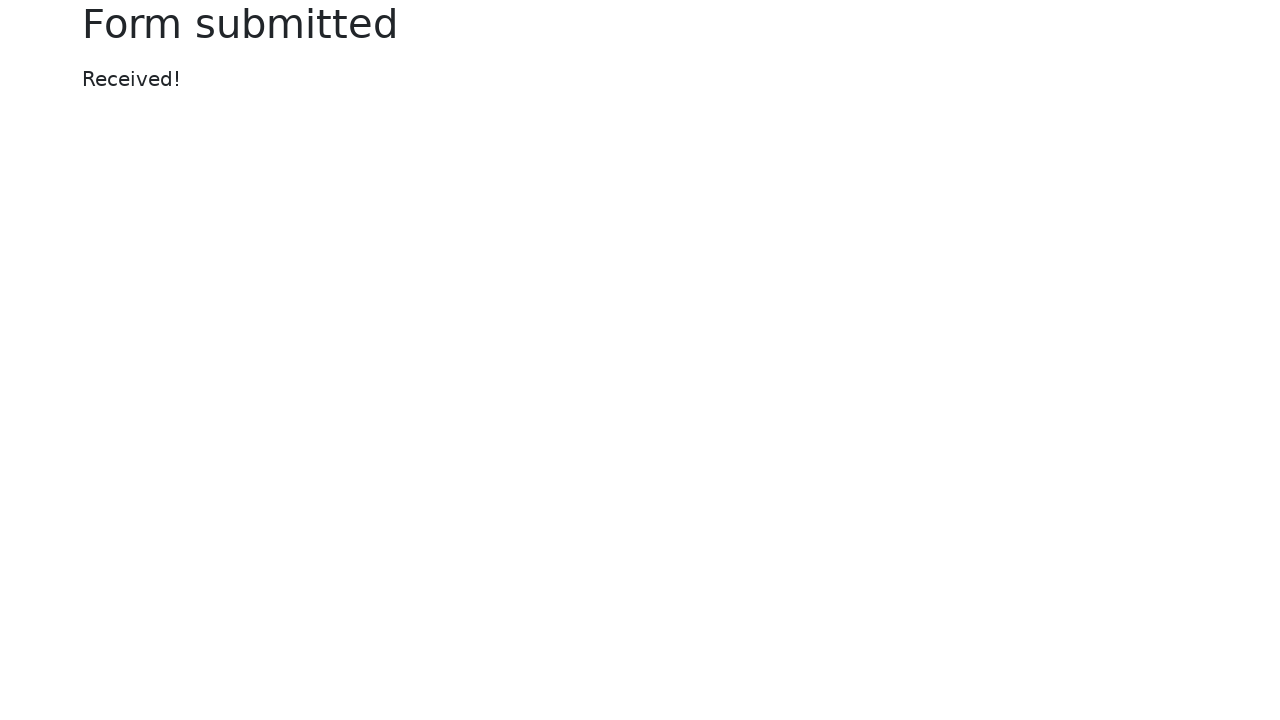

Verified success message equals 'Received!'
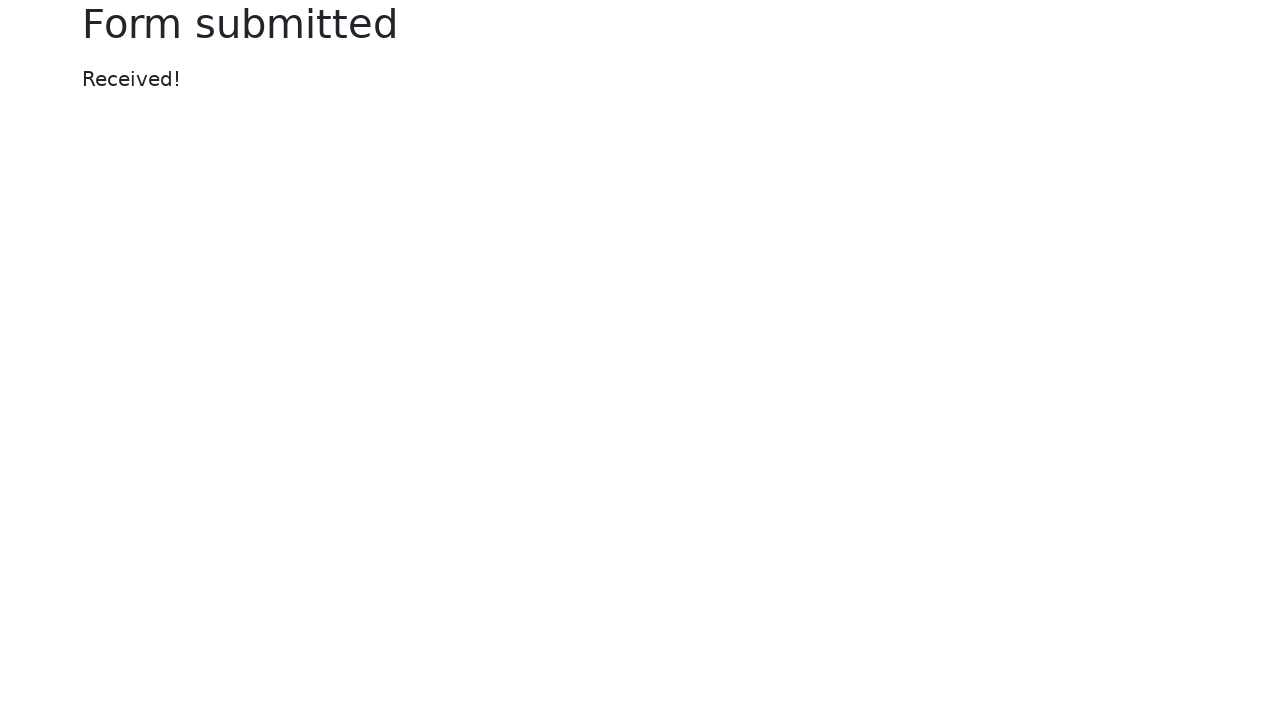

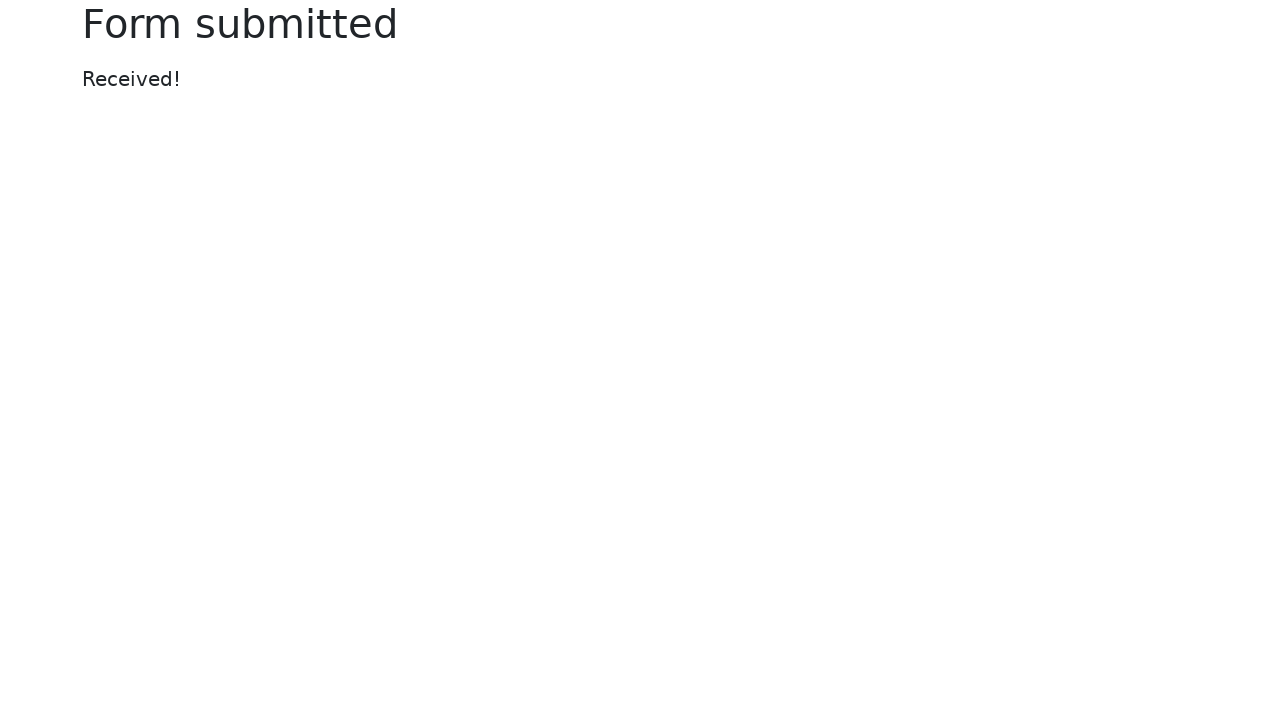